Tests hover functionality by hovering over the third figure element and verifying that the hidden text becomes visible

Starting URL: http://the-internet.herokuapp.com/hovers

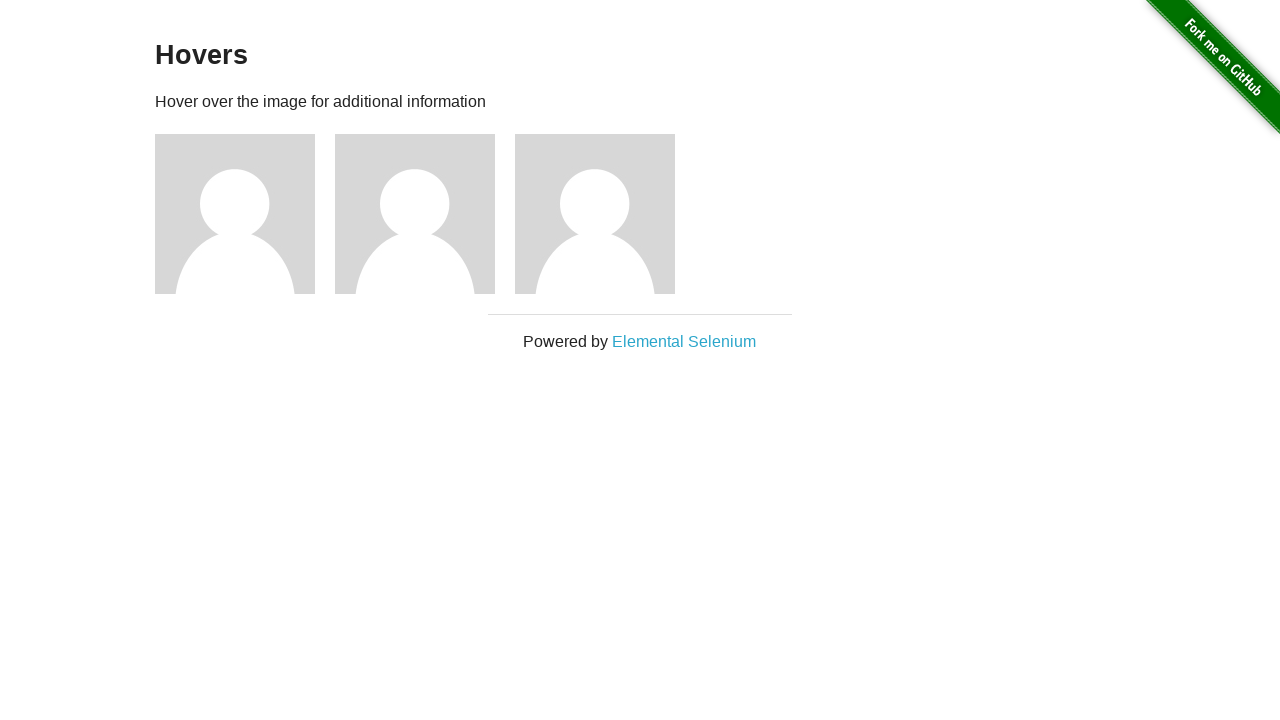

Hovered over the third figure element at (245, 214) on div.figure:nth-child(3)
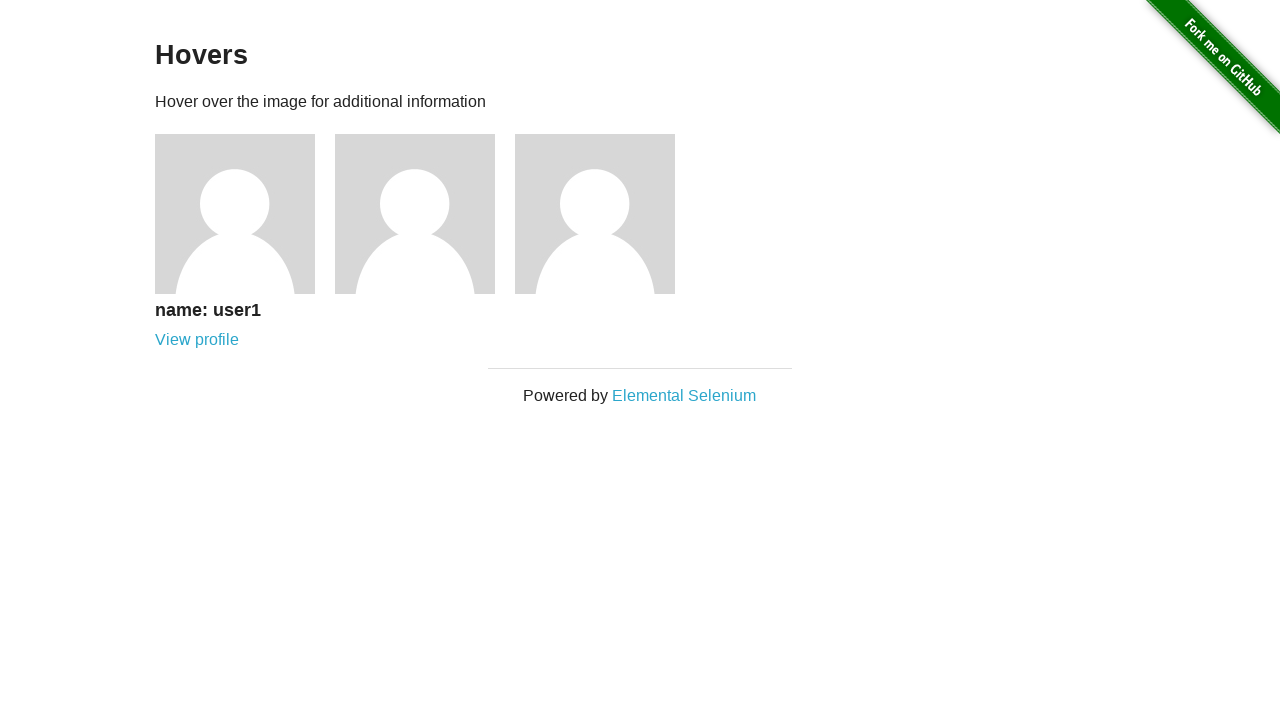

Verified that hidden text (h5 element) is now visible after hover
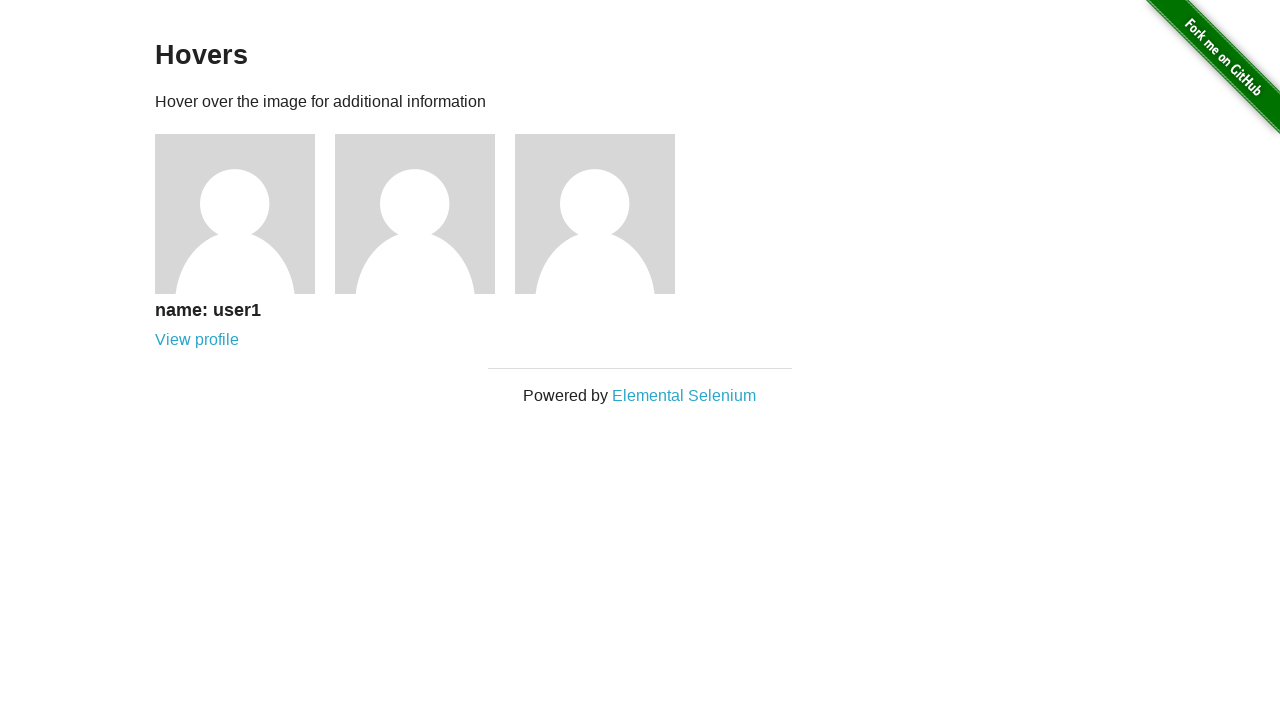

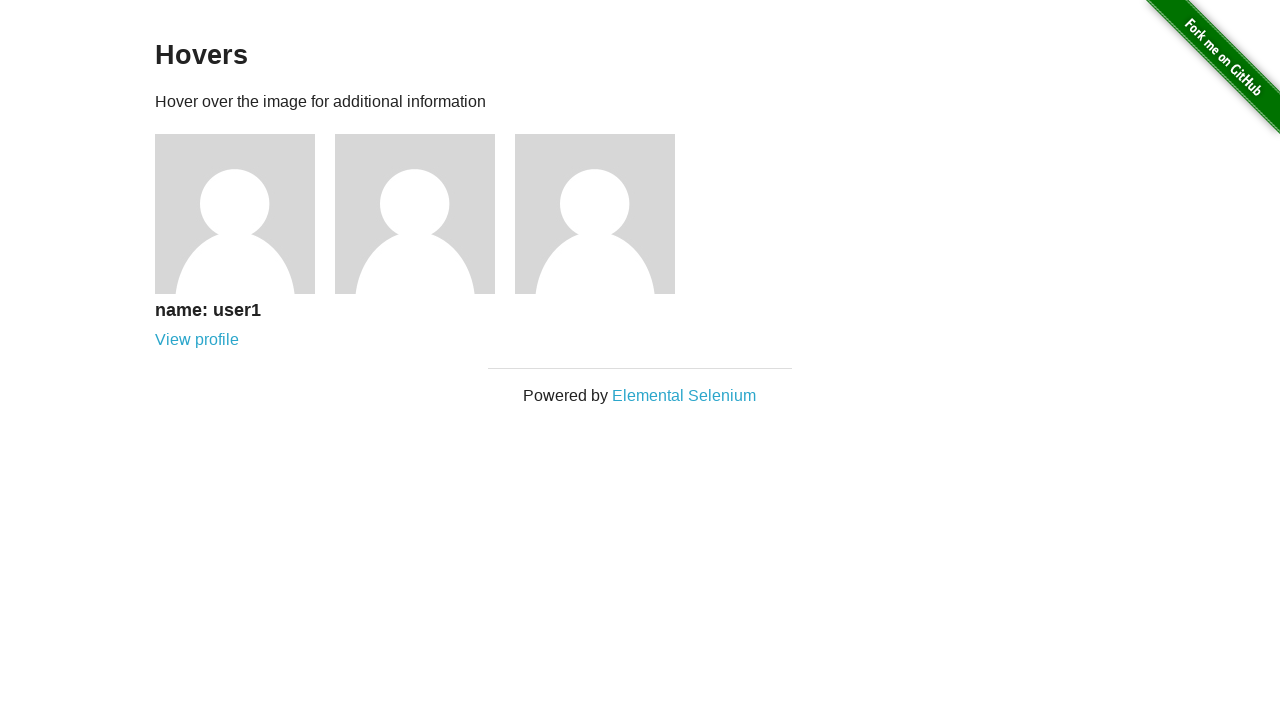